Tests adding a todo item with text "Selenium Test" by entering it in the input field and pressing Enter

Starting URL: https://lambdatest.github.io/sample-todo-app/

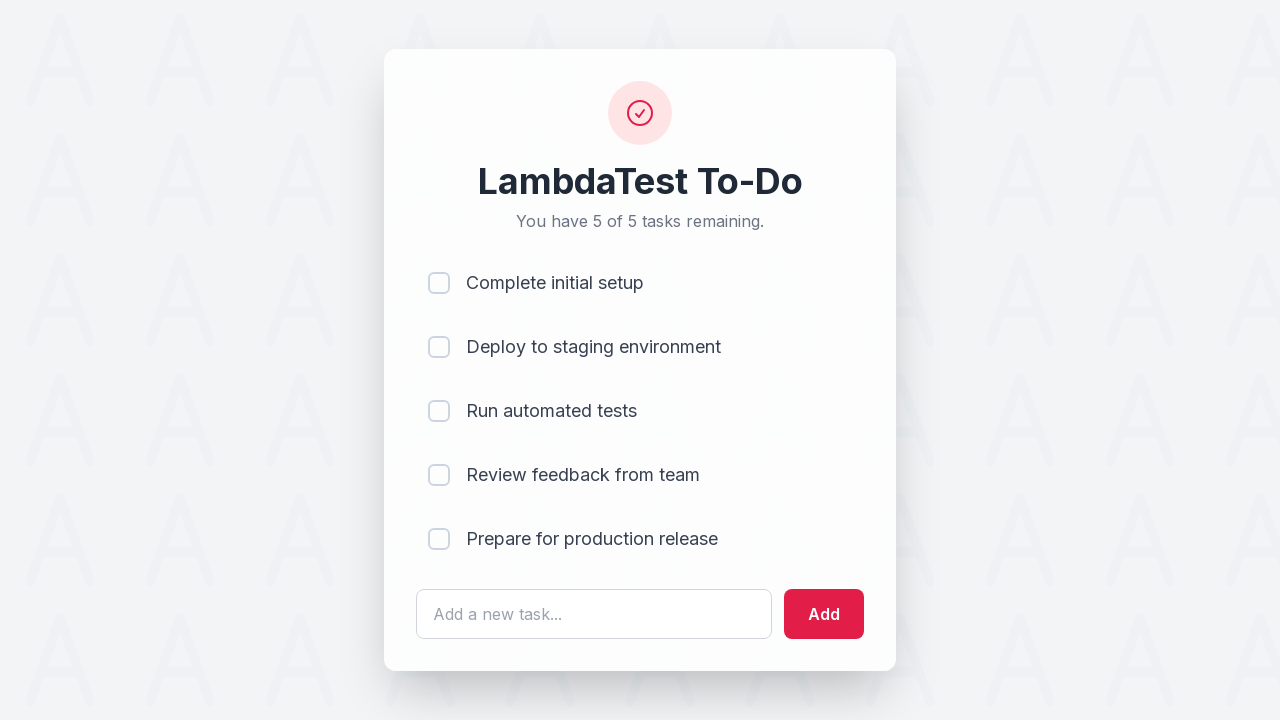

Filled todo input field with 'Selenium Test' on #sampletodotext
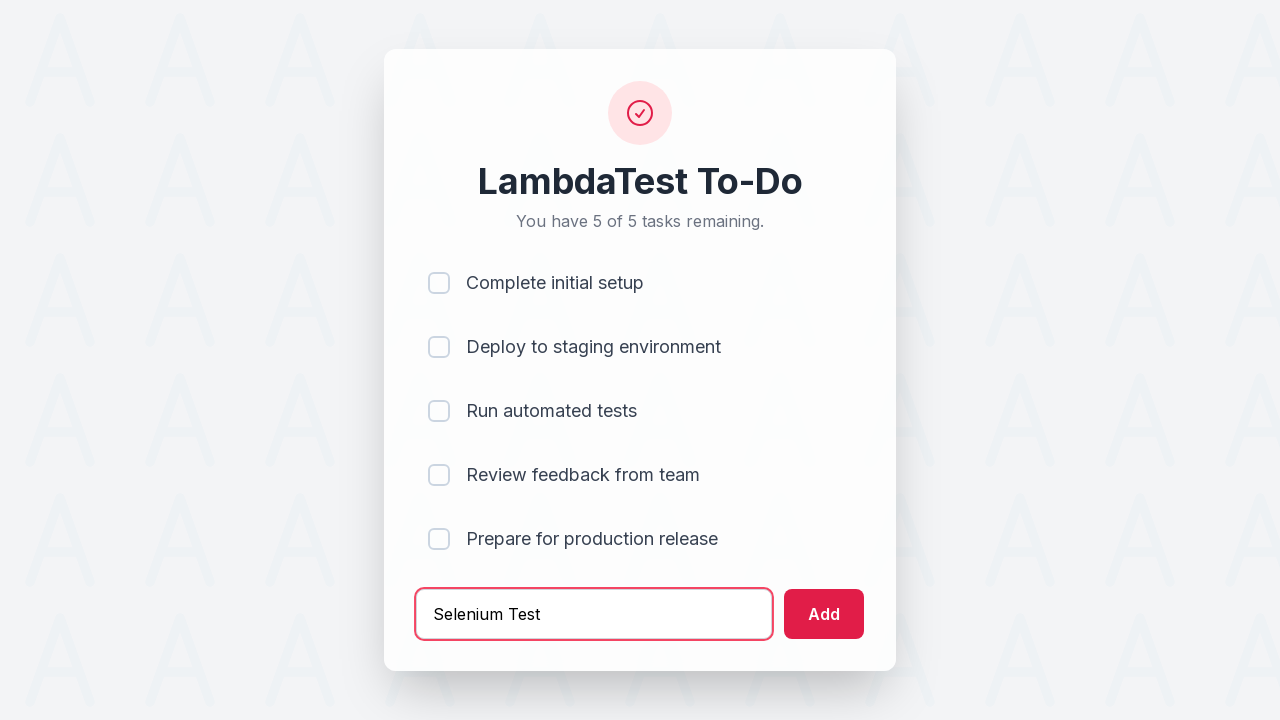

Pressed Enter to submit the todo item on #sampletodotext
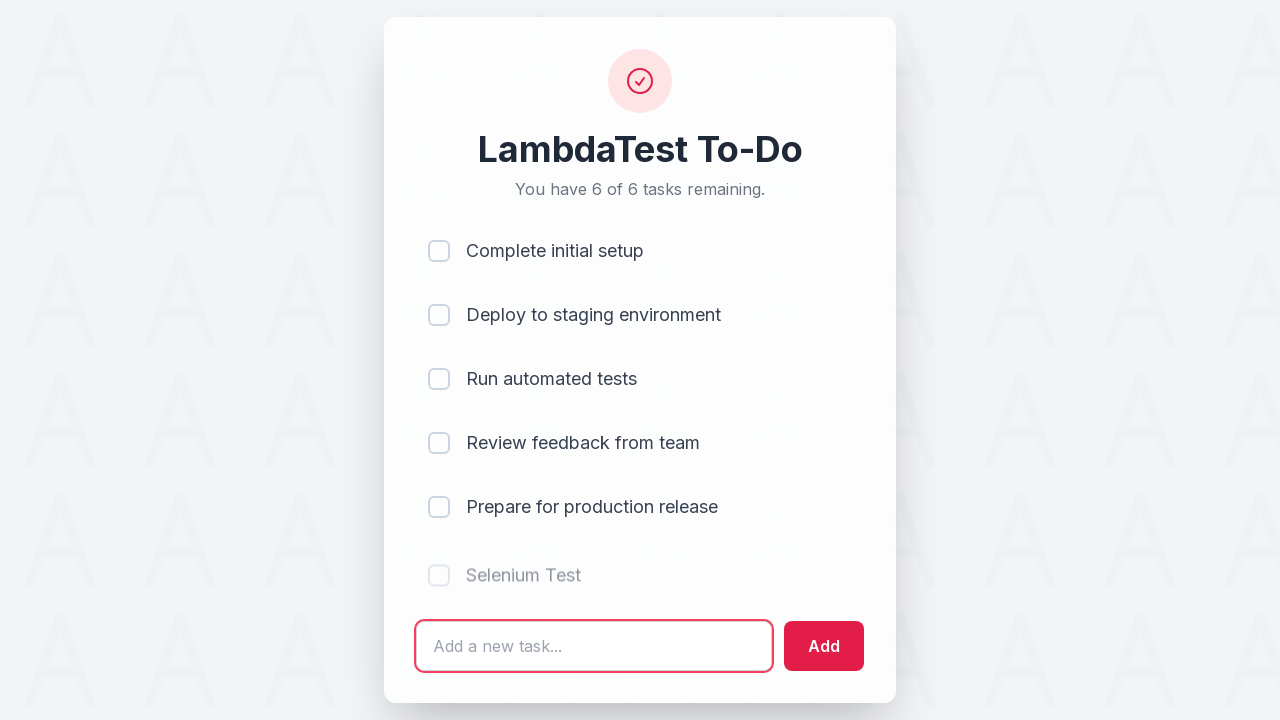

Todo item added and last list item appeared
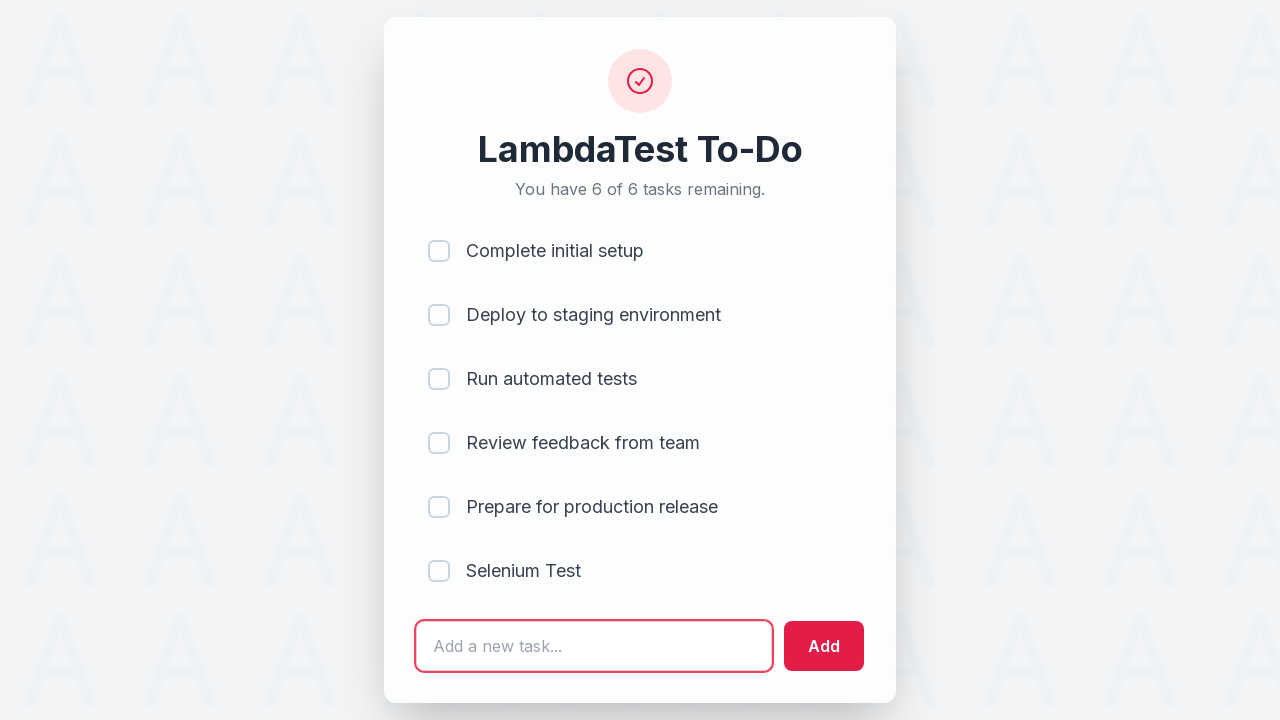

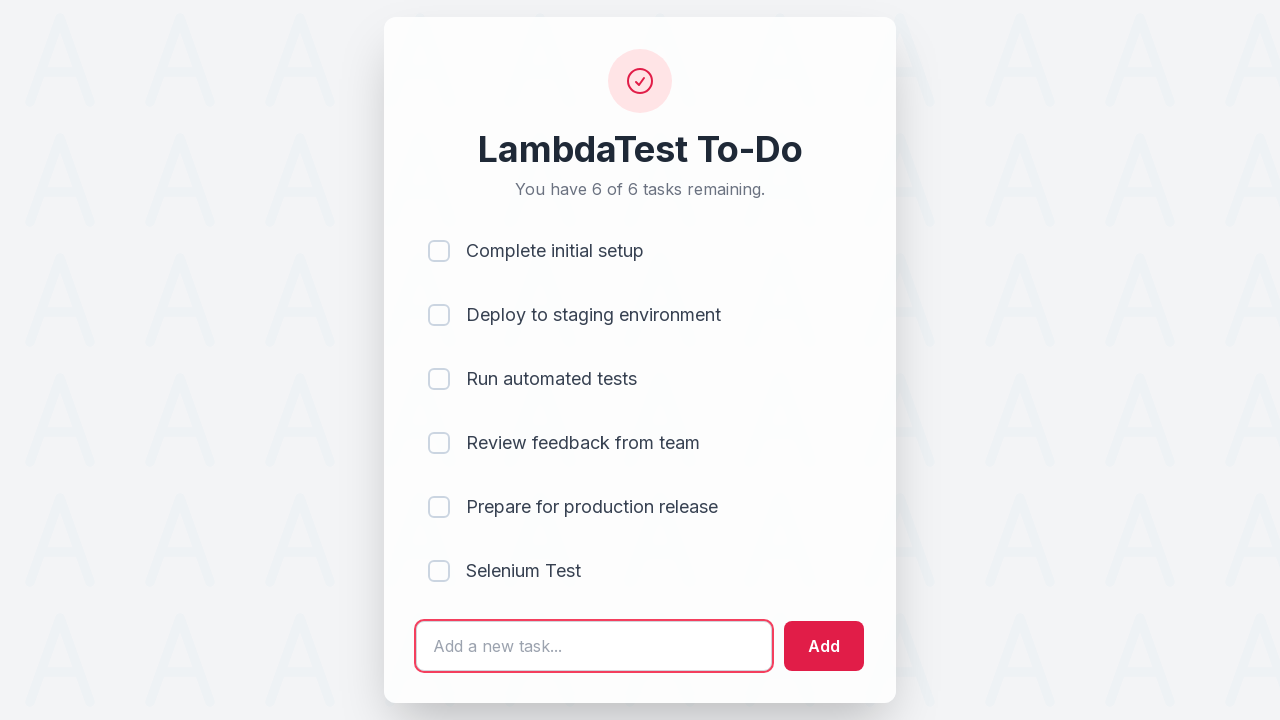